Tests prompt alert functionality by clicking a button that triggers a prompt dialog, entering text into the prompt, accepting it, and verifying the result is displayed

Starting URL: https://demoqa.com/alerts

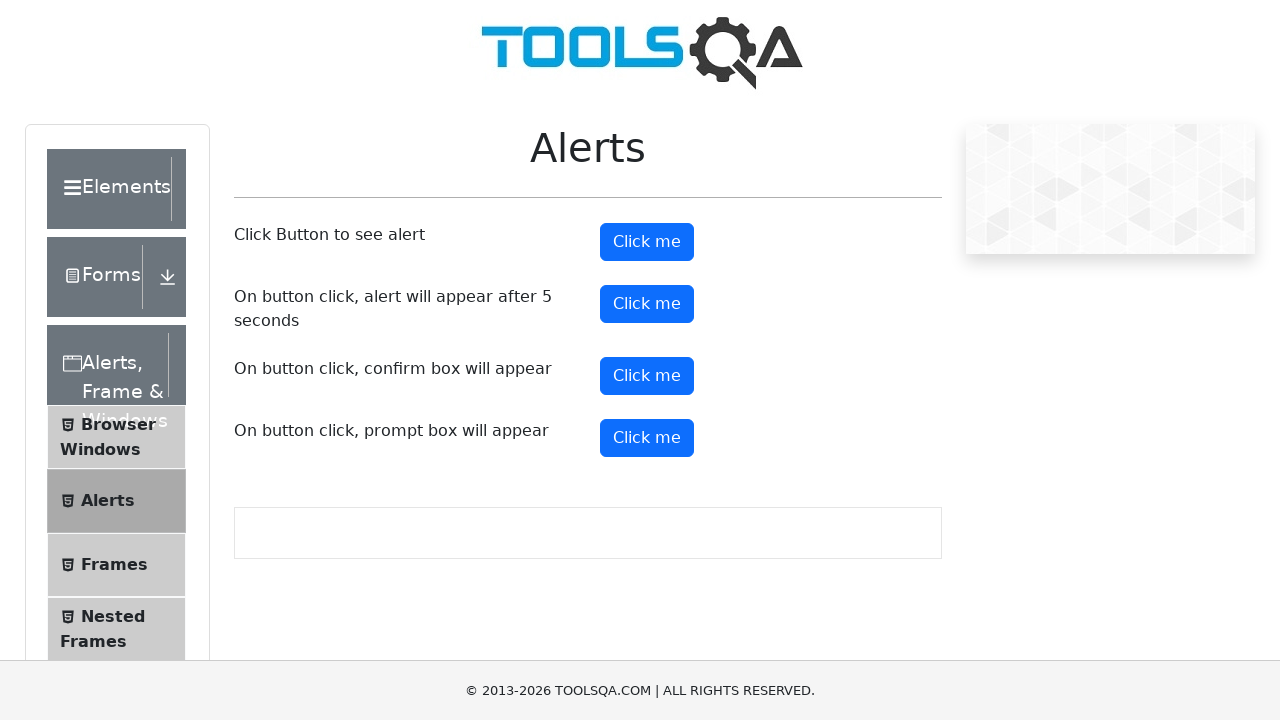

Set up dialog handler for prompt alert
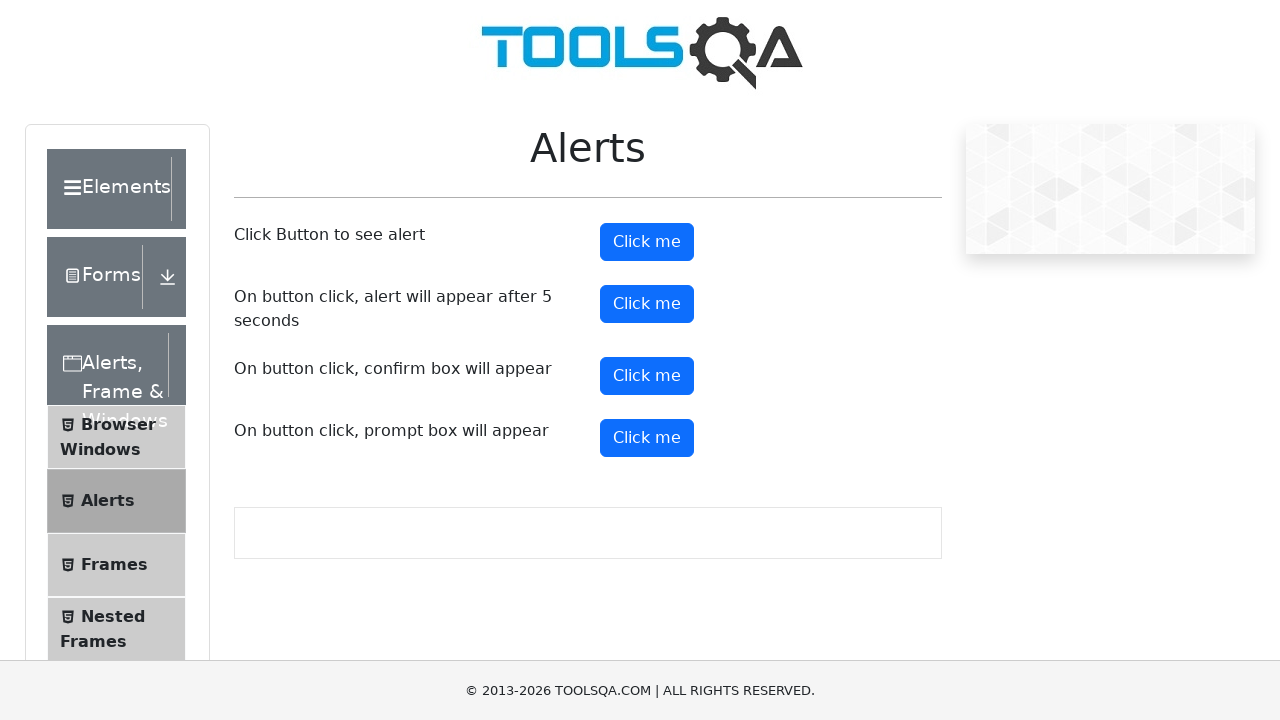

Clicked prompt button to trigger alert dialog at (647, 438) on button#promtButton
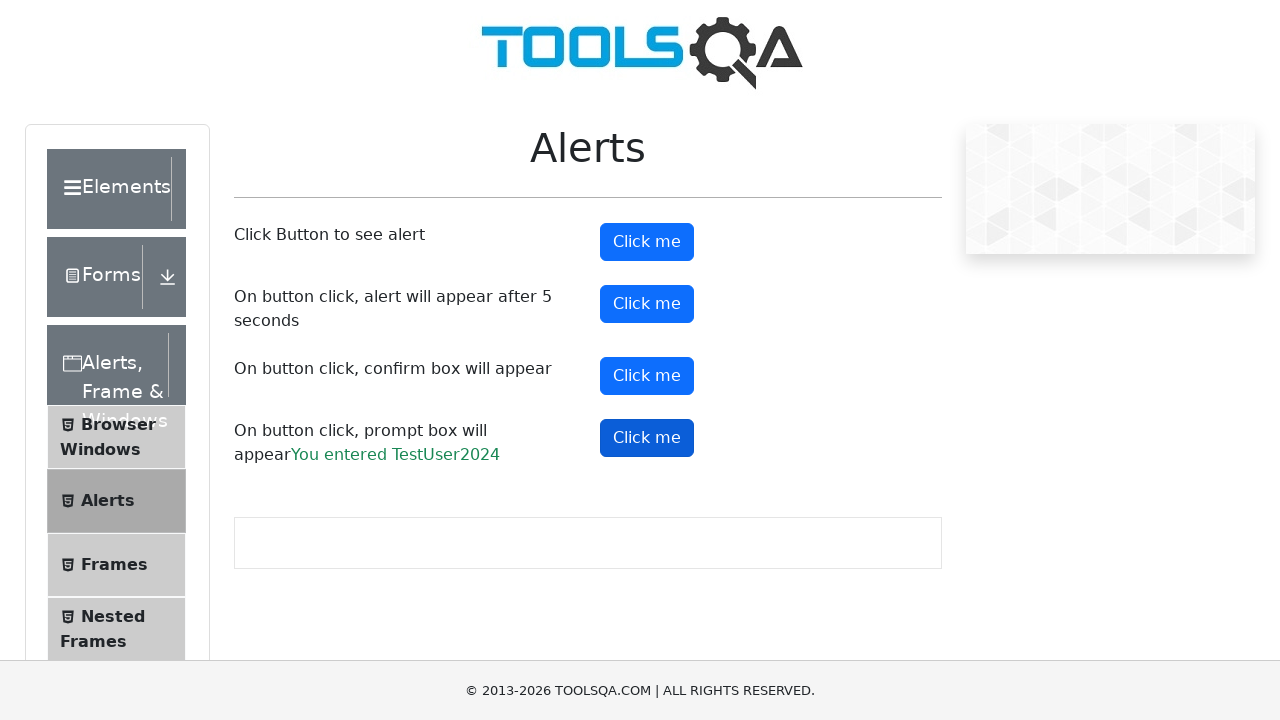

Prompt result displayed after accepting dialog with 'TestUser2024'
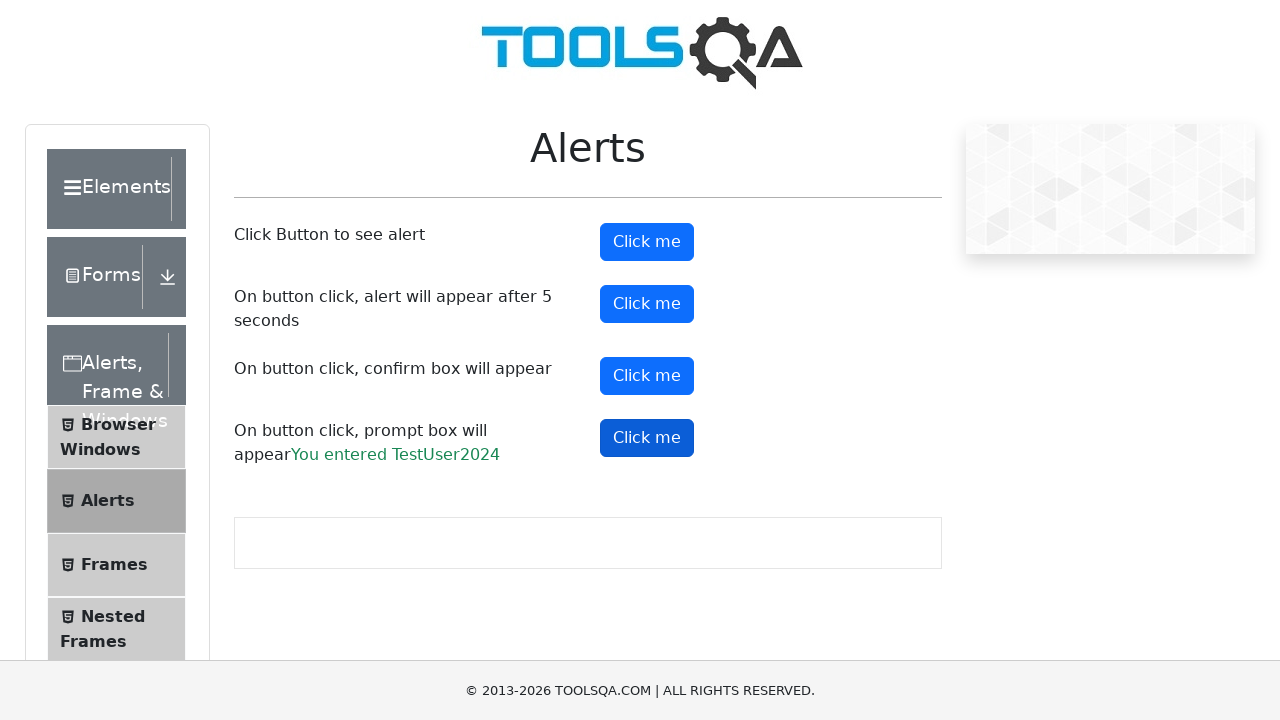

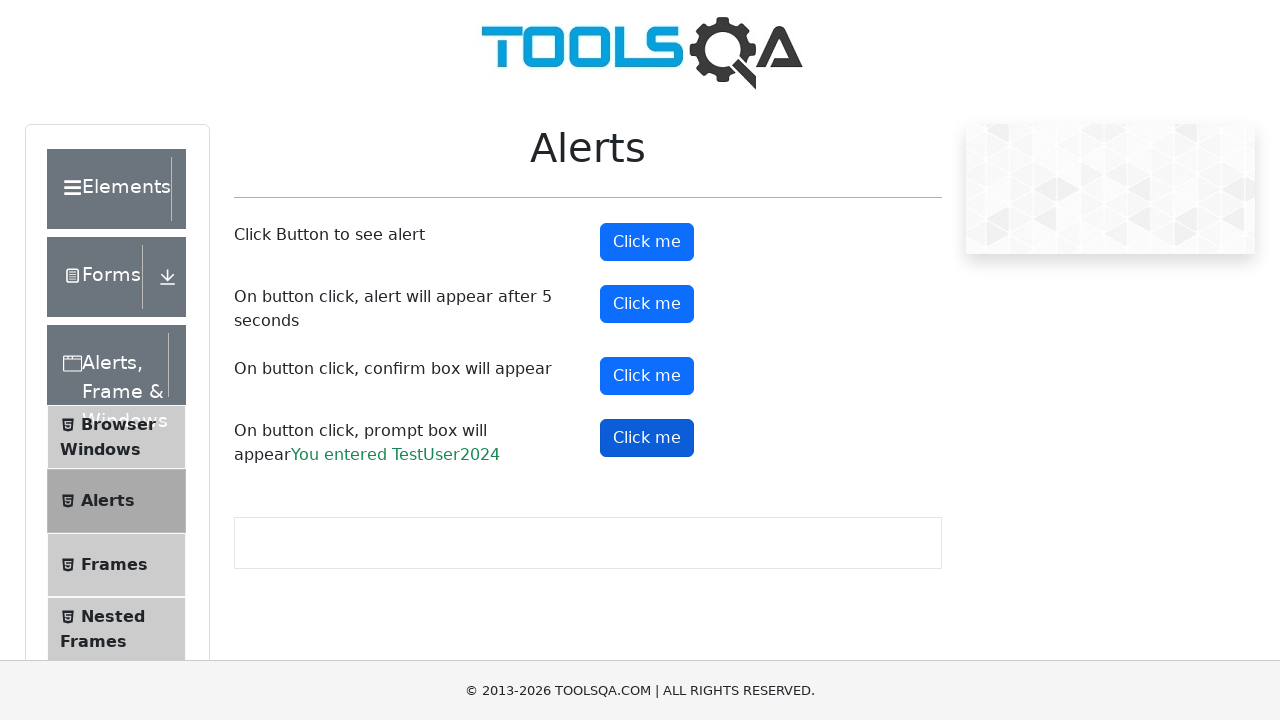